Navigates to a contact form website, clicks on sample forms link, and fills out various form fields including checkboxes, text input, dropdown selection, and radio button

Starting URL: https://www.mycontactform.com

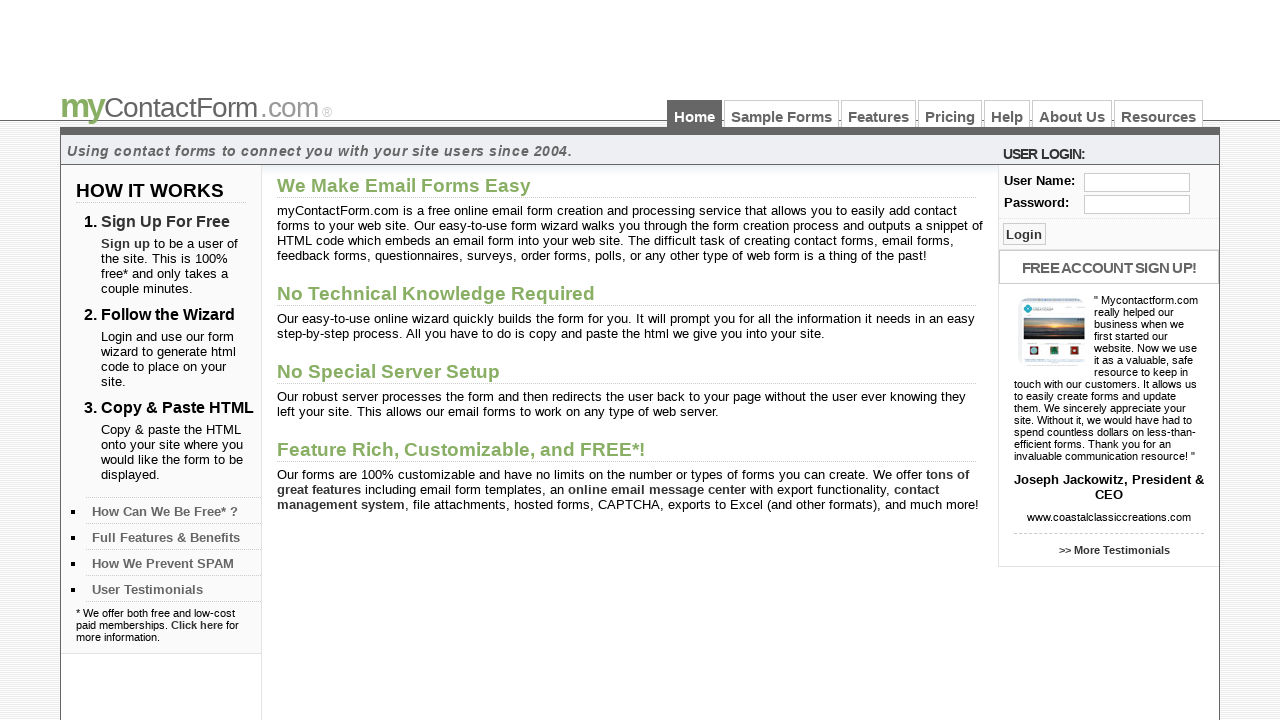

Navigated to https://www.mycontactform.com
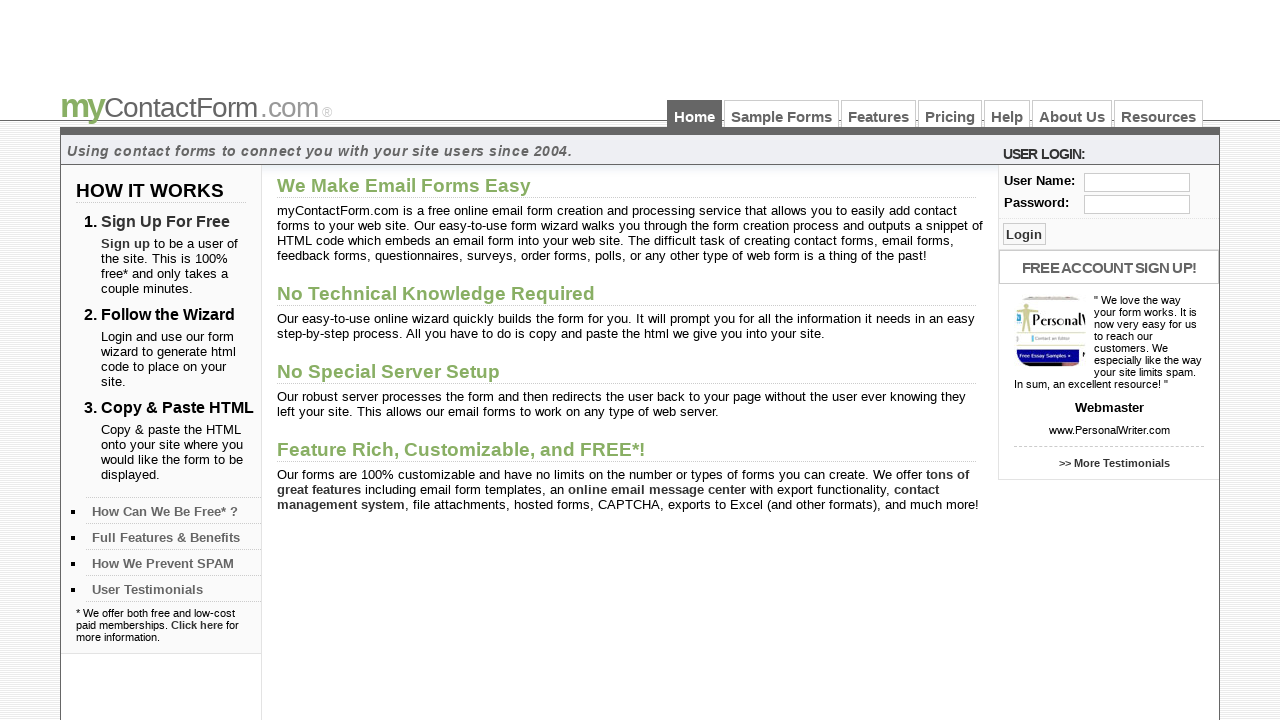

Clicked on Sample Forms link at (782, 114) on a:text('Sample Forms')
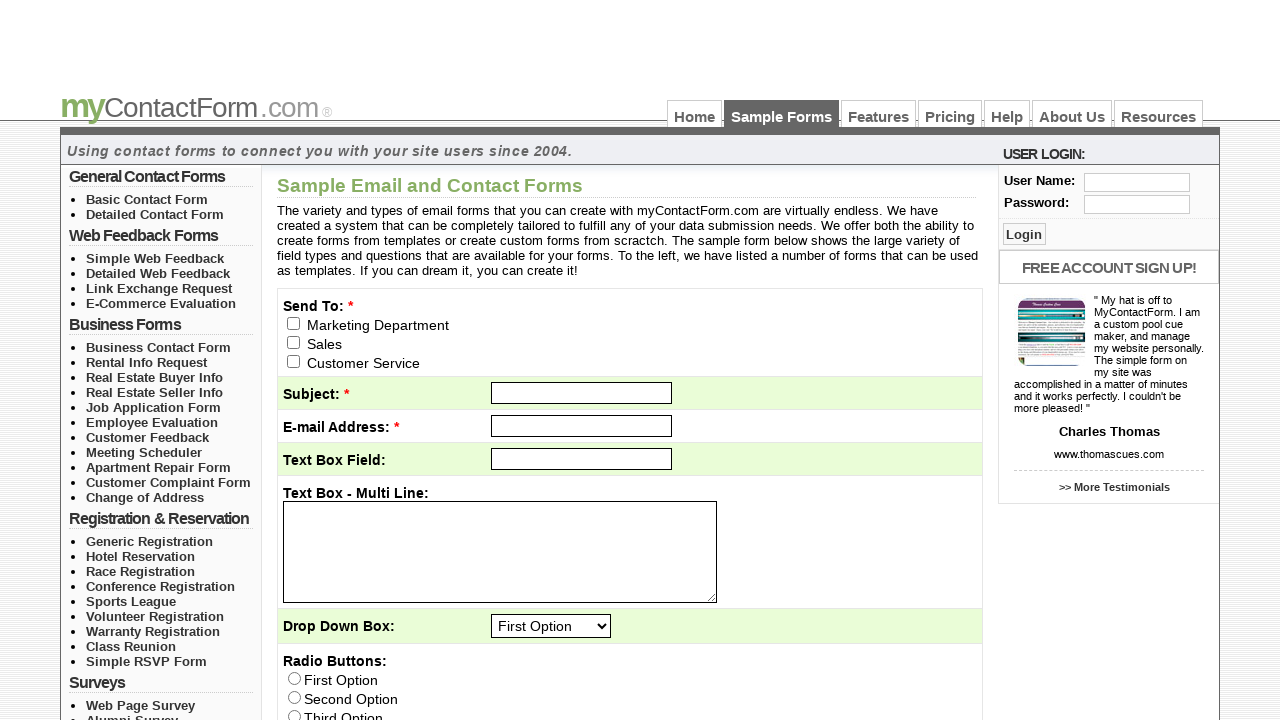

Clicked first checkbox at (294, 342) on input[type='checkbox'][value='1']
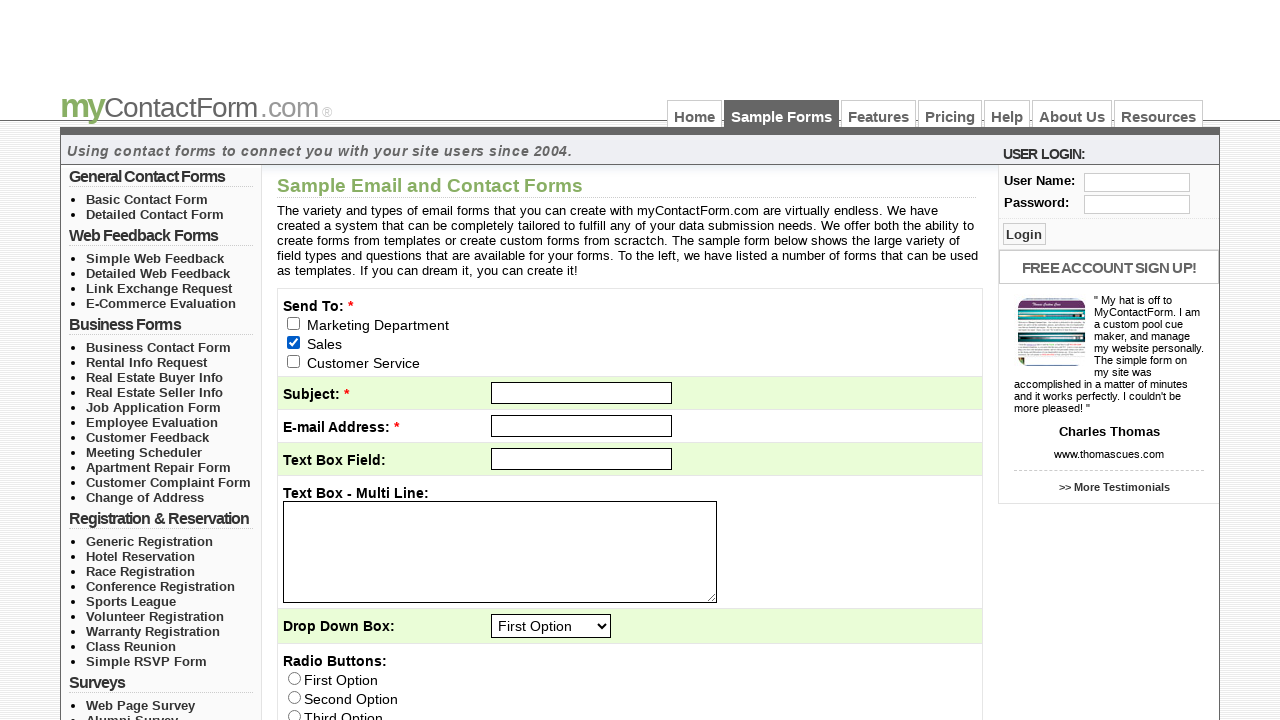

Filled subject field with 'lokesh' on #subject
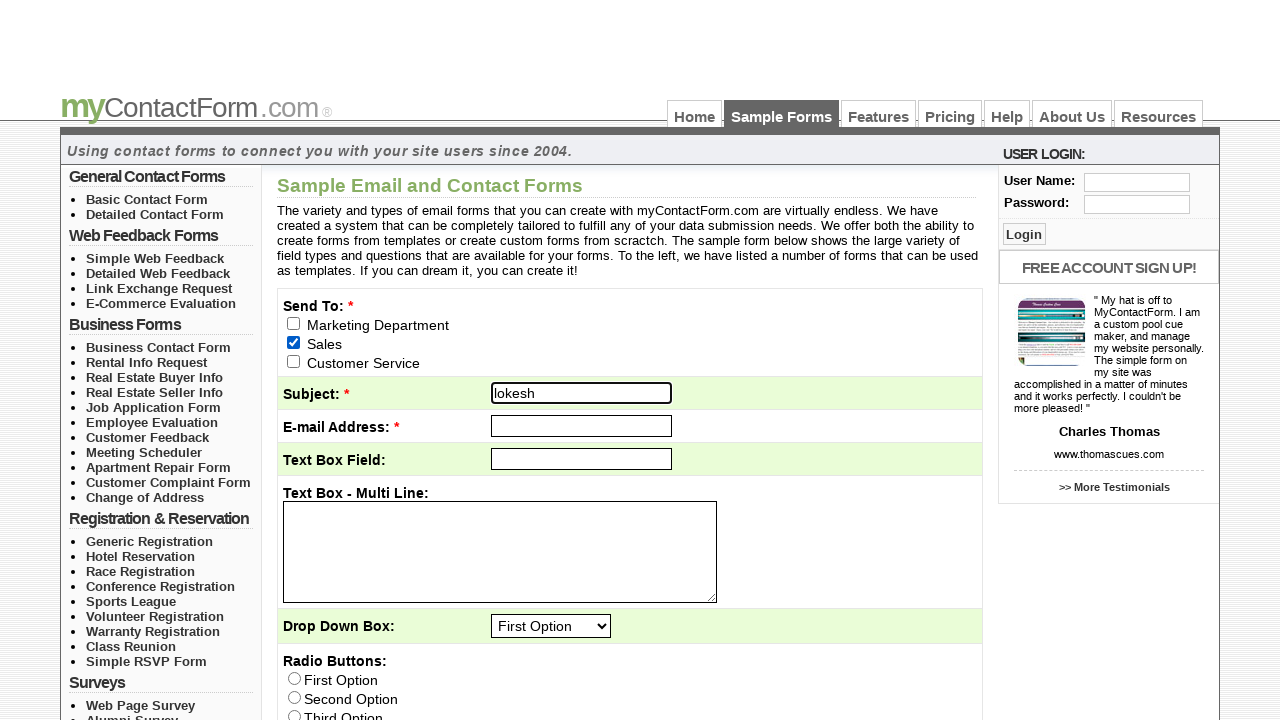

Selected 'Third Option' from dropdown on #q3
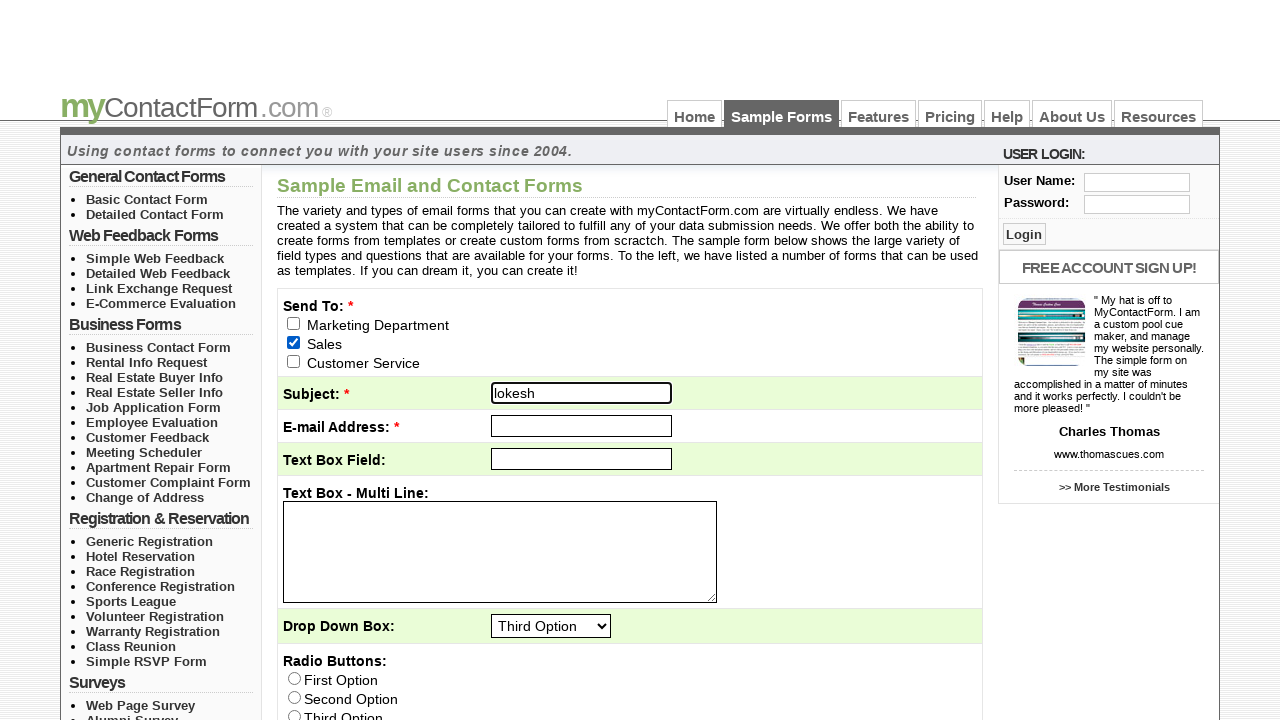

Clicked radio button for Third Option at (294, 714) on input[value='Third Option'][type='radio']
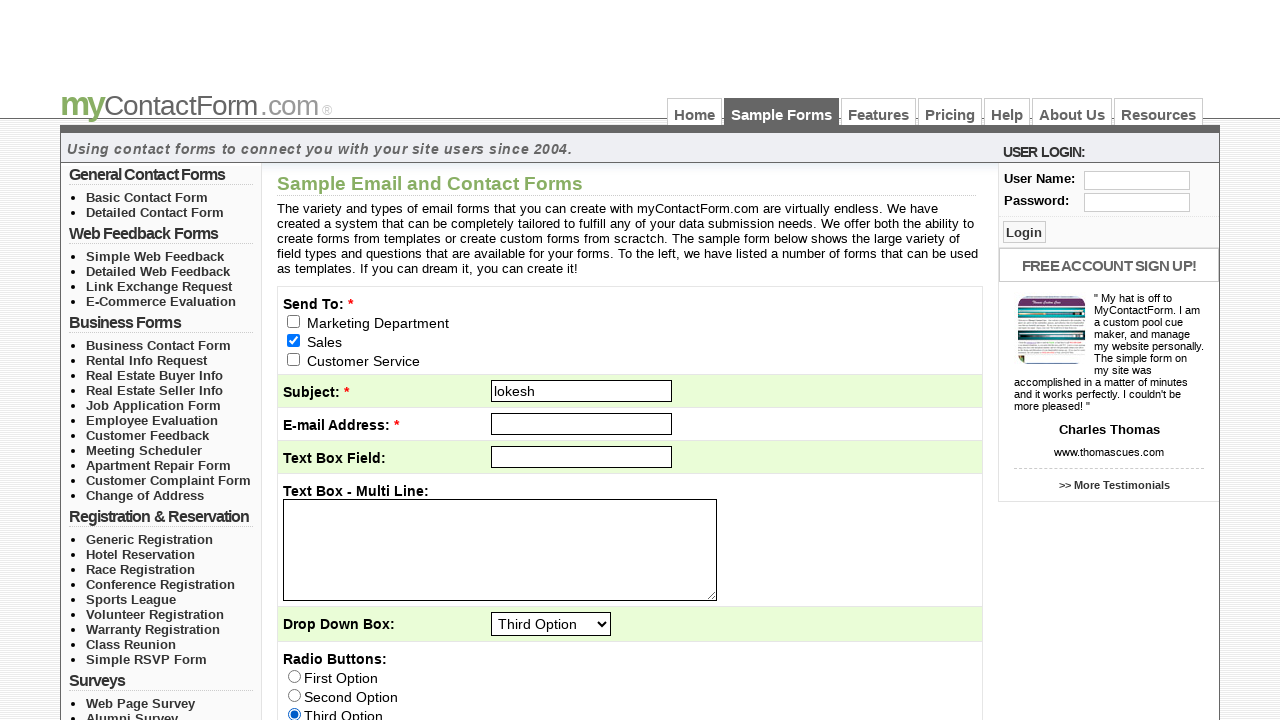

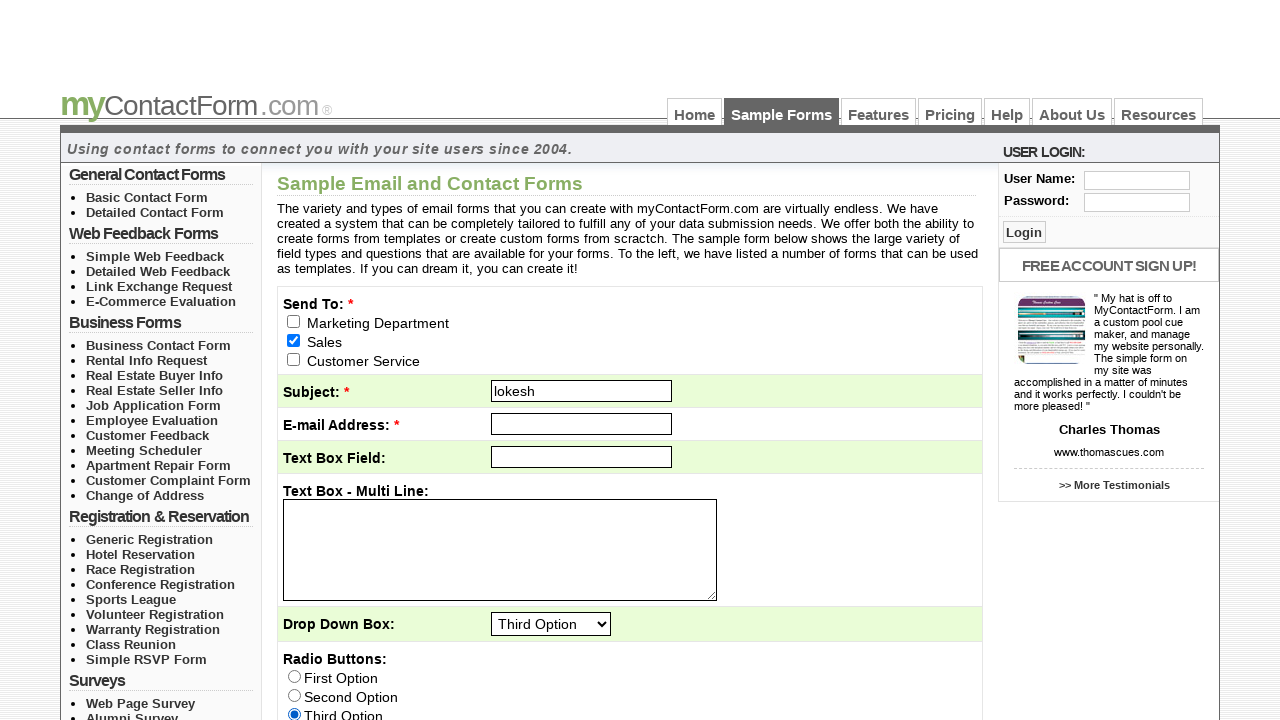